Tests A/B test opt-out functionality by visiting the split test page, adding an opt-out cookie, refreshing, and verifying the page shows "No A/B Test" heading.

Starting URL: http://the-internet.herokuapp.com/abtest

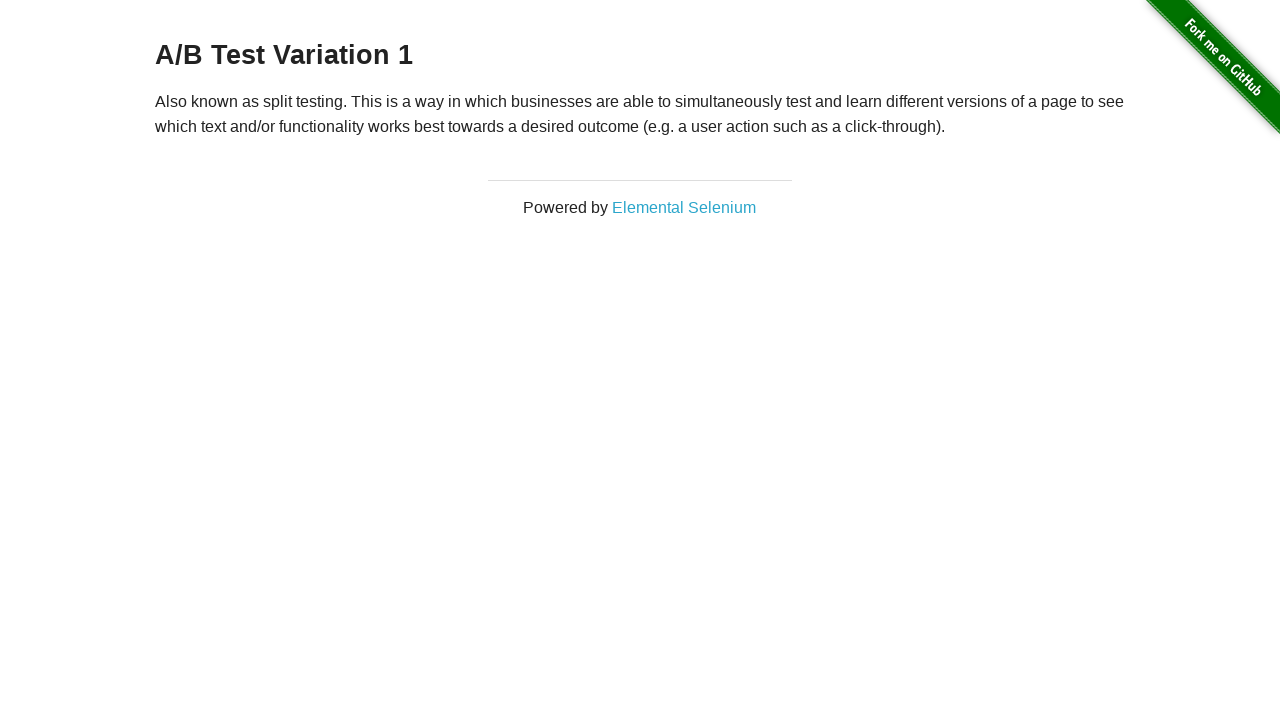

Navigated to A/B test page
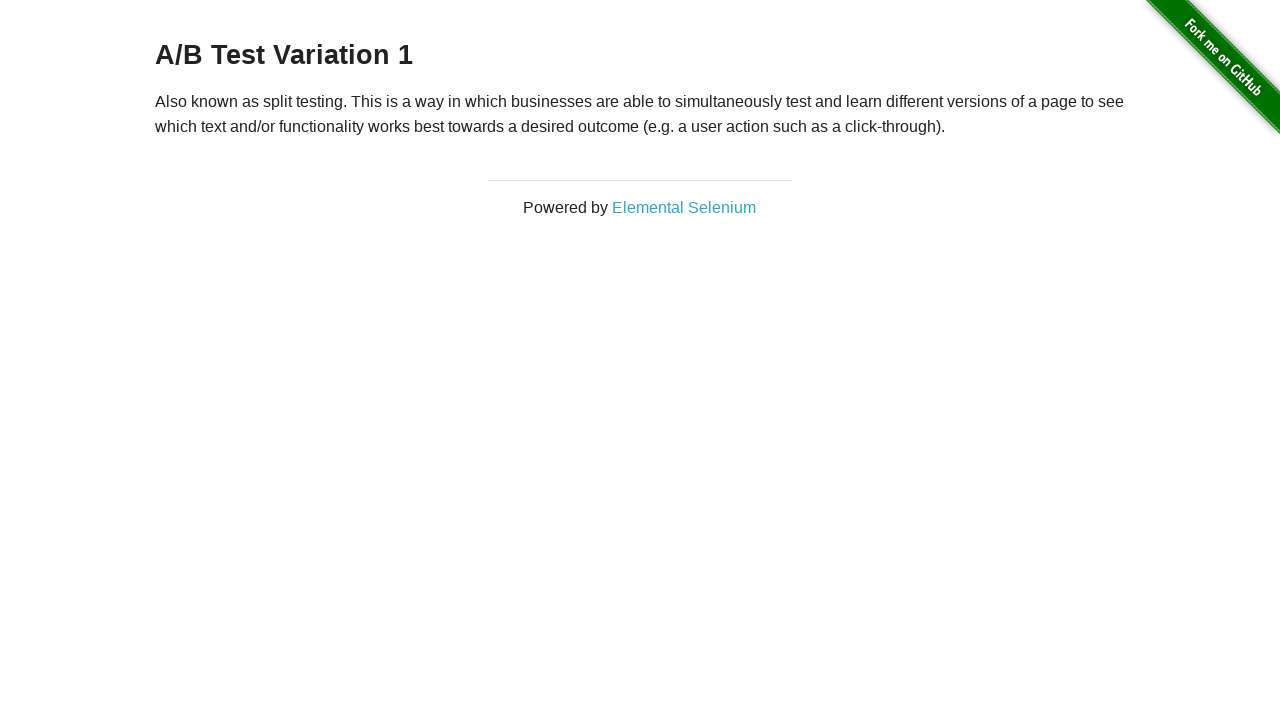

Located h3 heading element
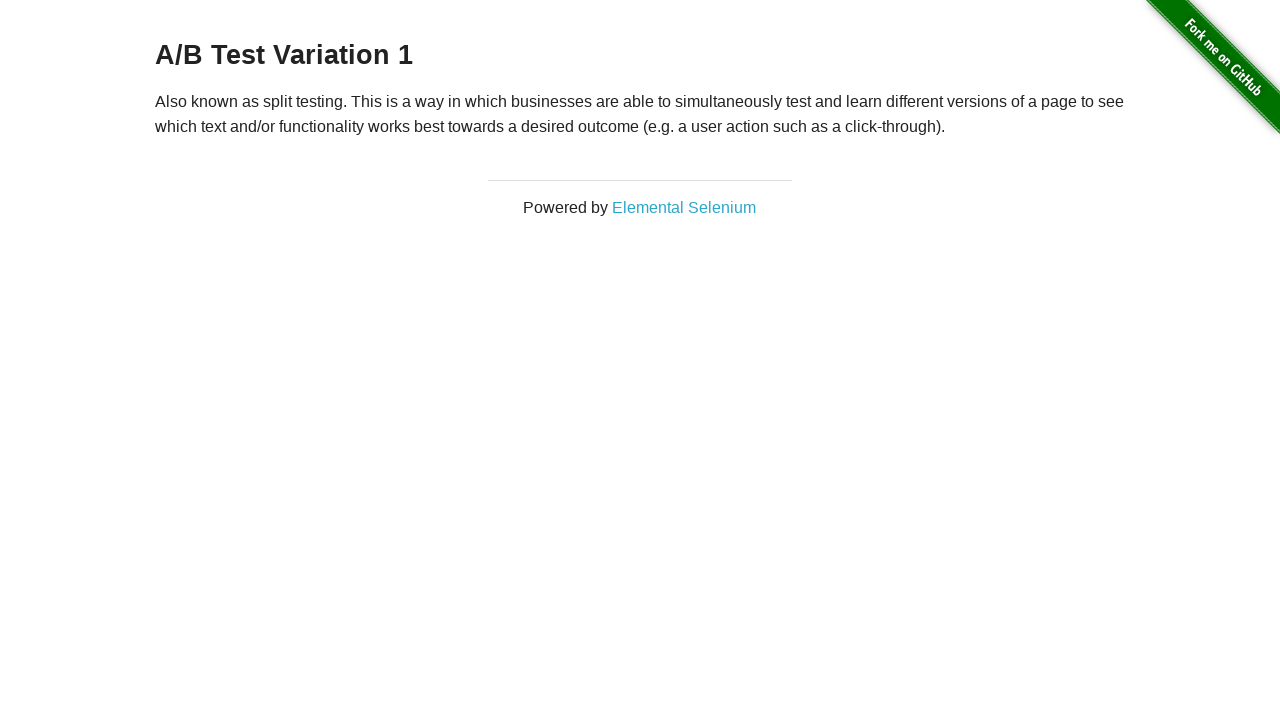

Retrieved heading text: 'A/B Test Variation 1'
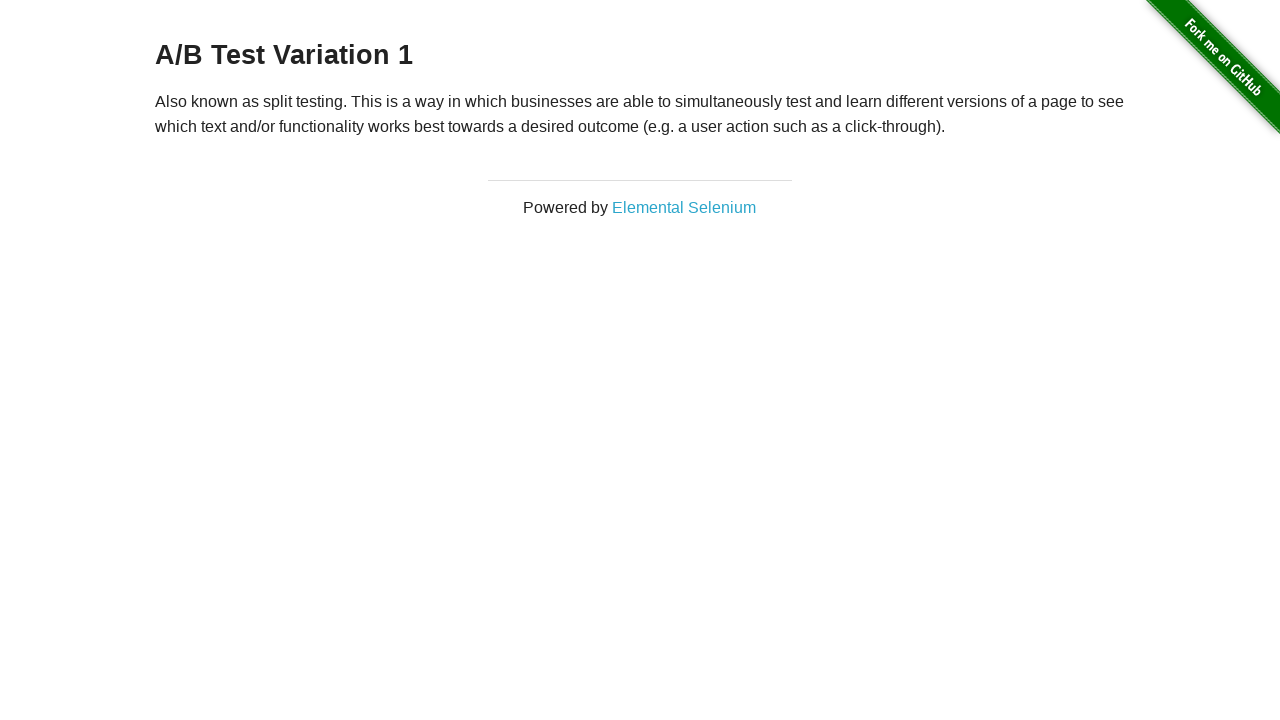

Added opt-out cookie 'optimizelyOptOut' to context
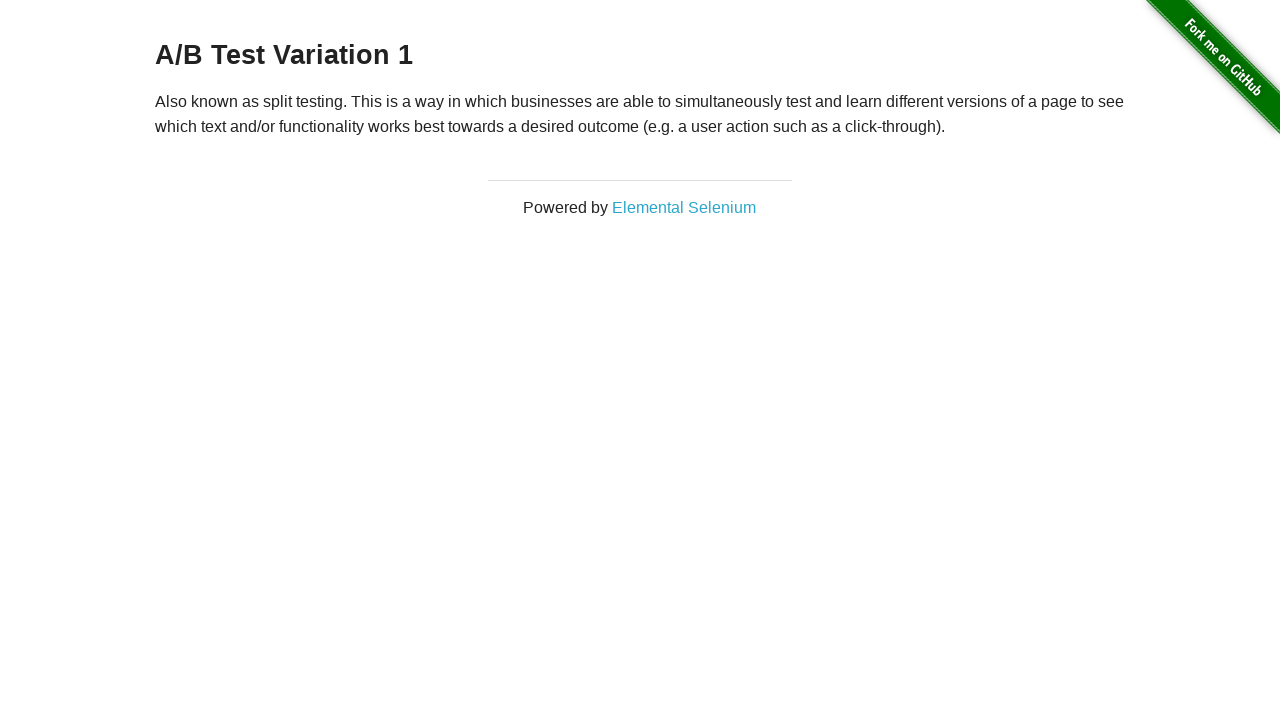

Reloaded page after adding opt-out cookie
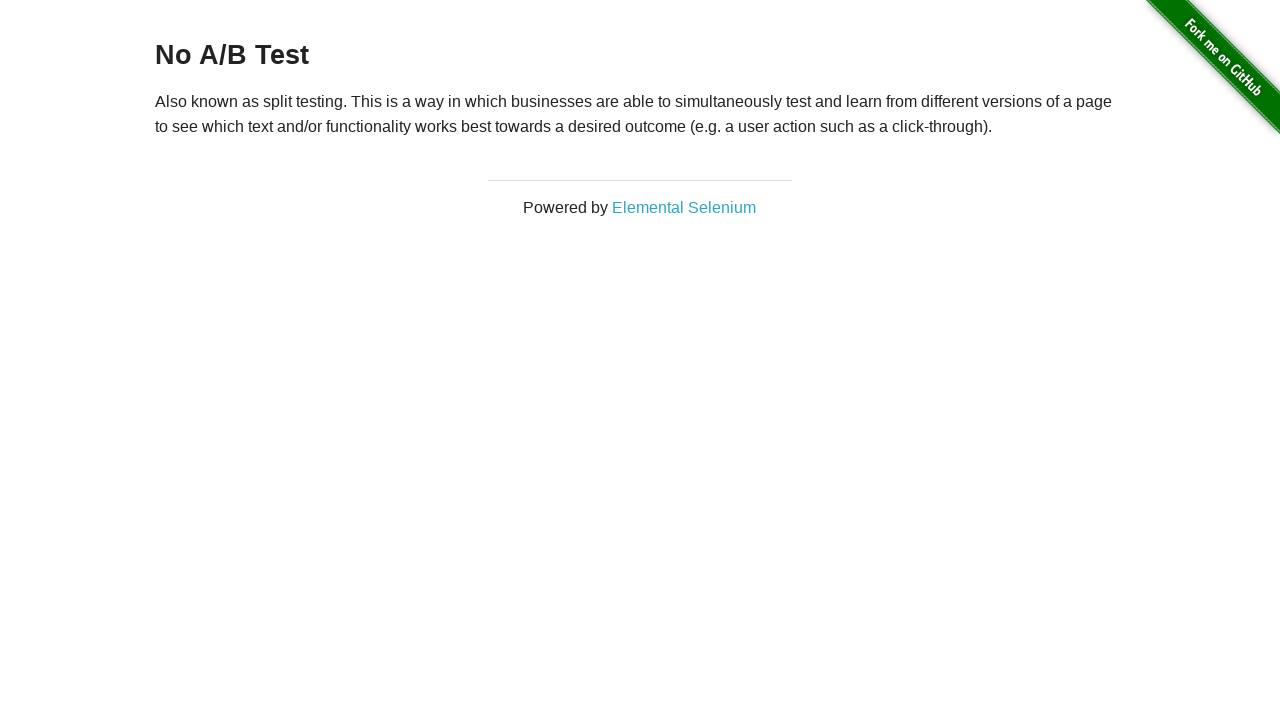

Waited for h3 heading to be available
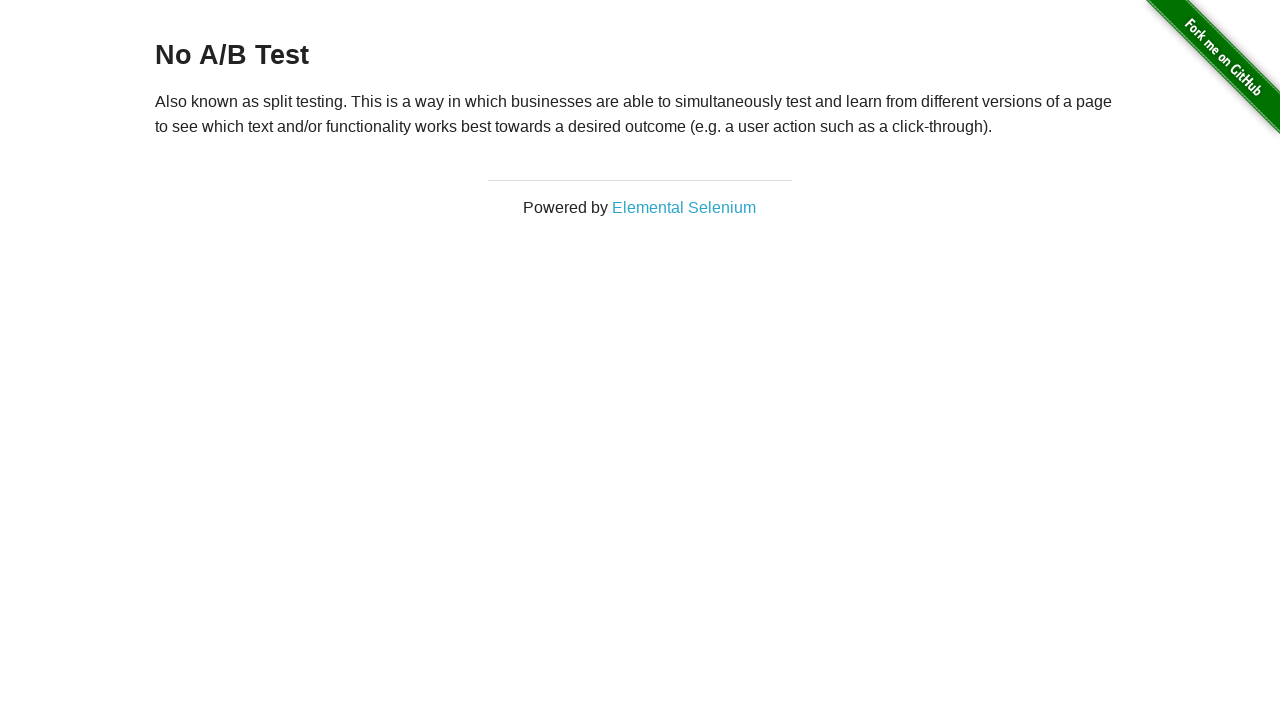

Retrieved final heading text: 'No A/B Test'
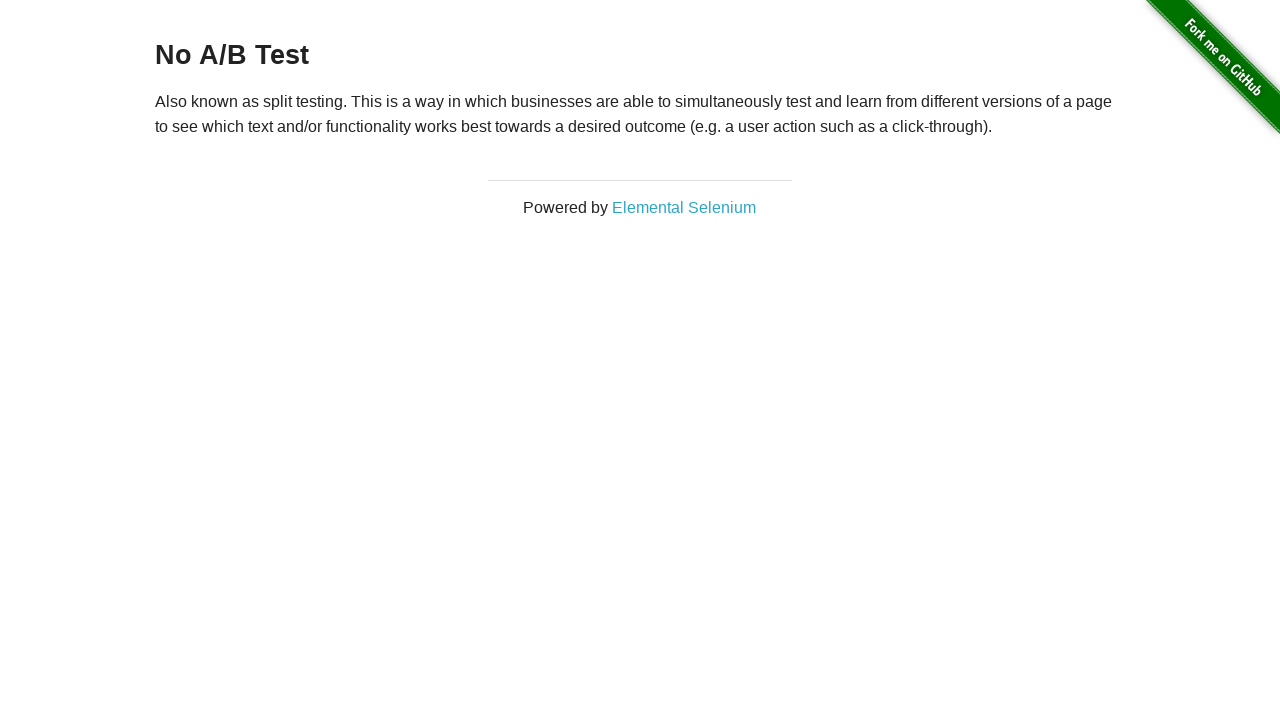

Asserted that heading displays 'No A/B Test' after opt-out
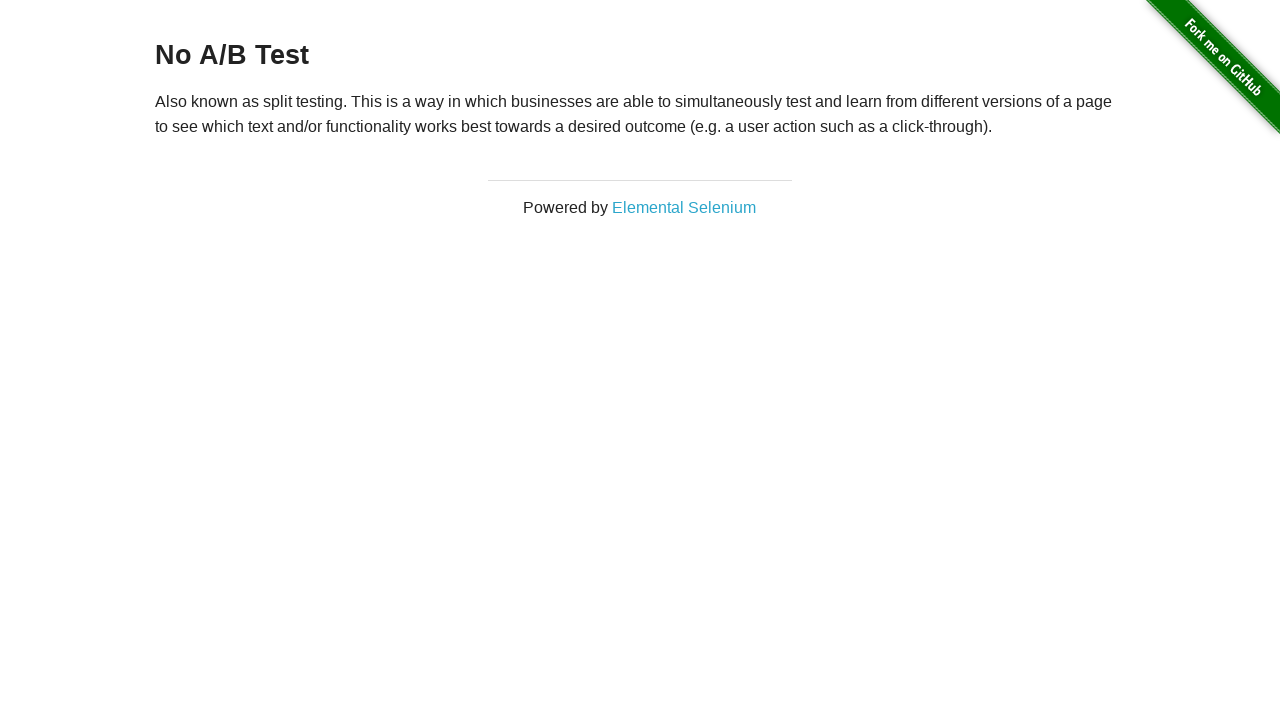

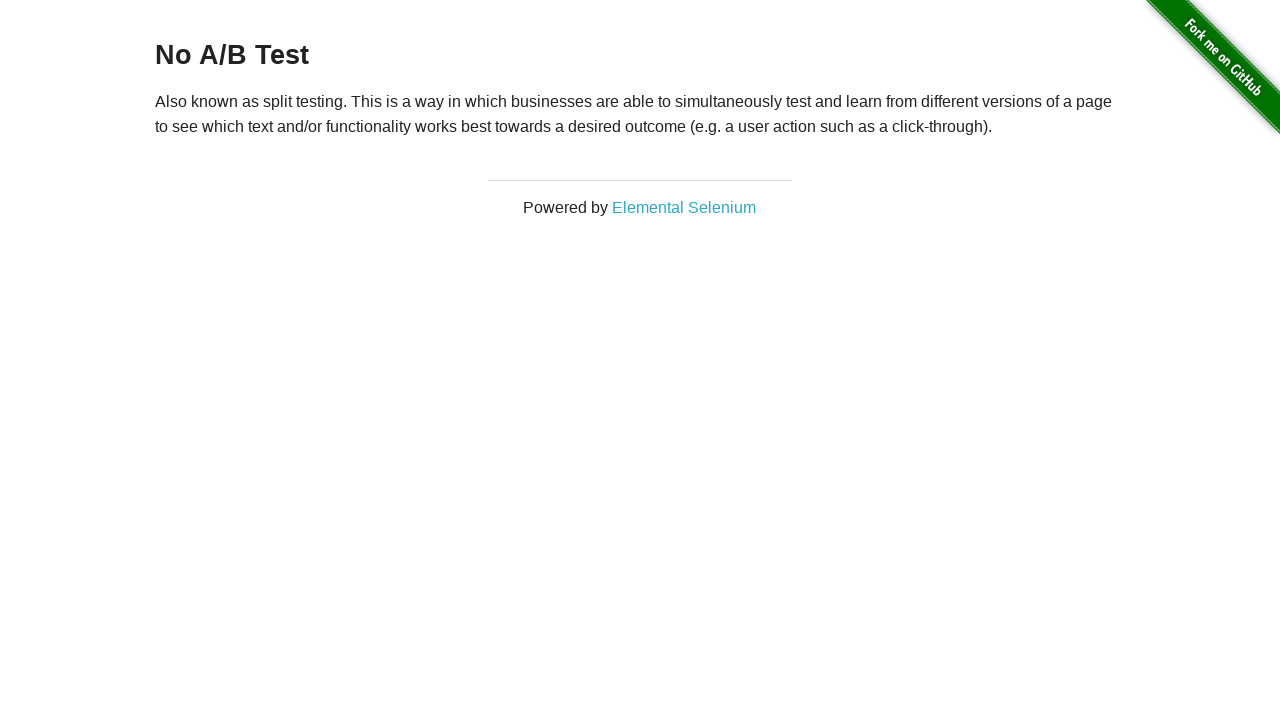